Tests selecting a checkbox on the automation sandbox page

Starting URL: https://thefreerangetester.github.io/sandbox-automation-testing/

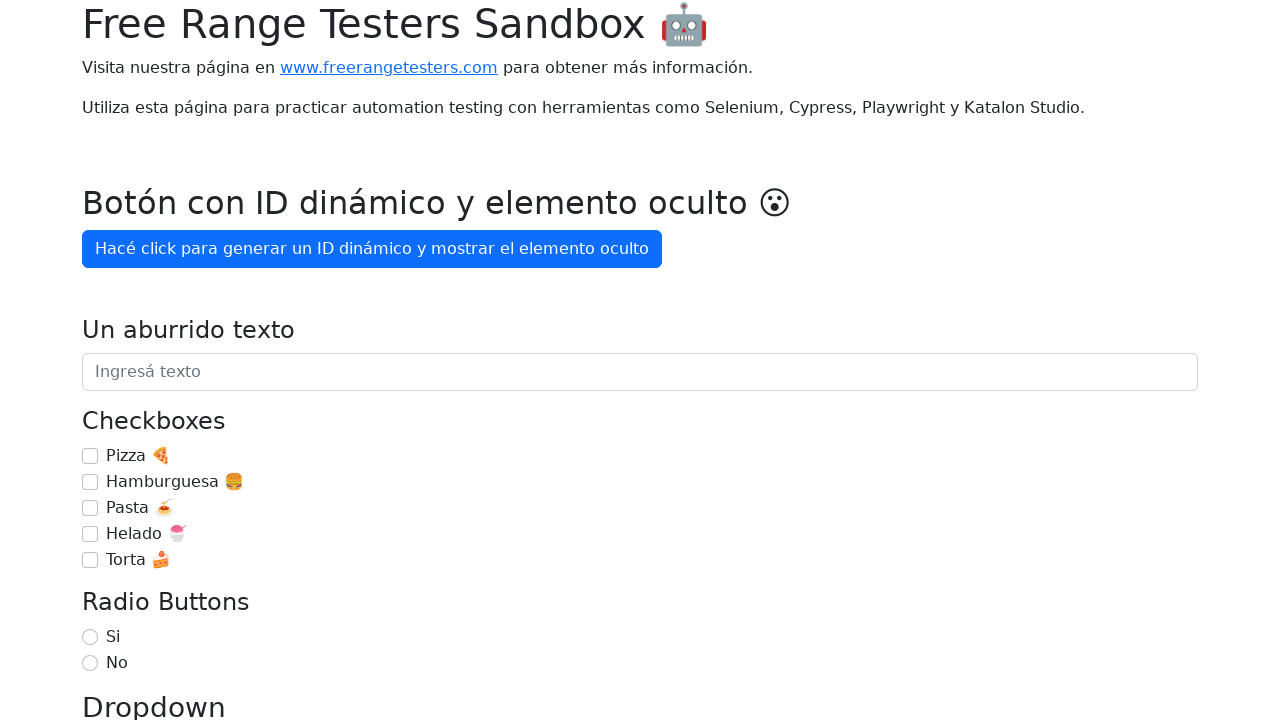

Located the Pasta checkbox element
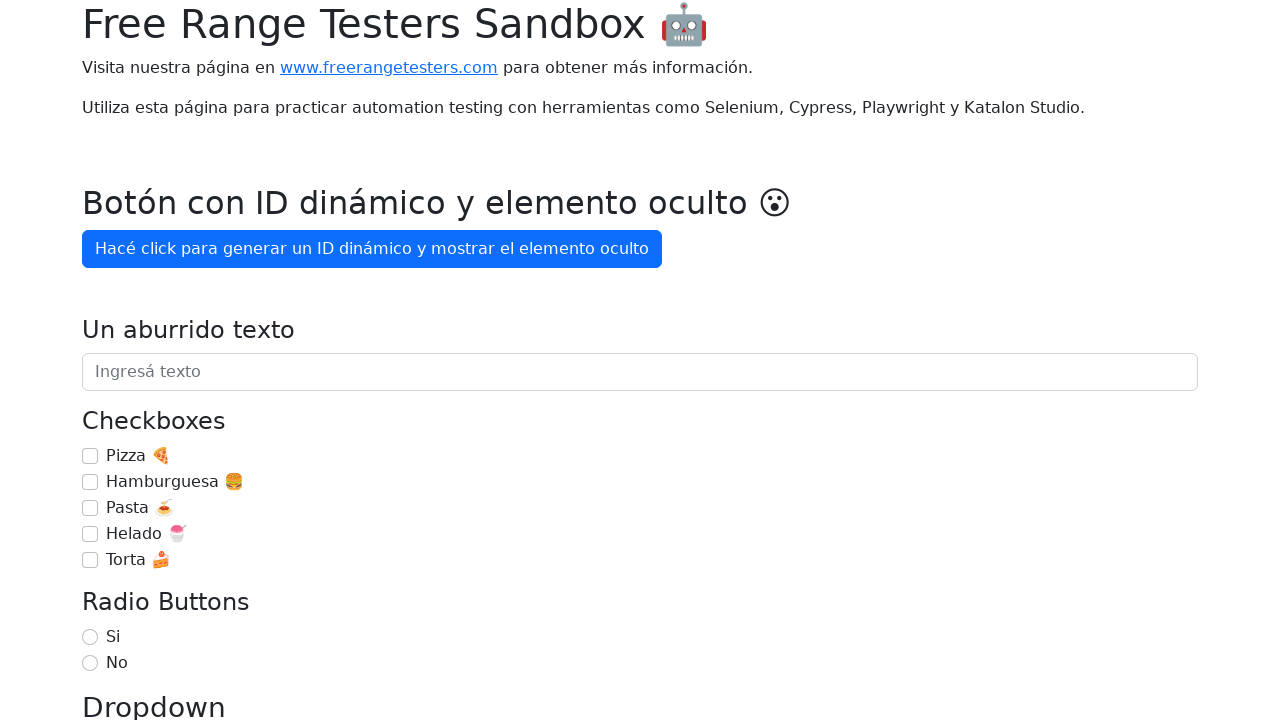

Clicked to check the Pasta checkbox at (90, 508) on internal:role=checkbox[name="Pasta 🍝"i]
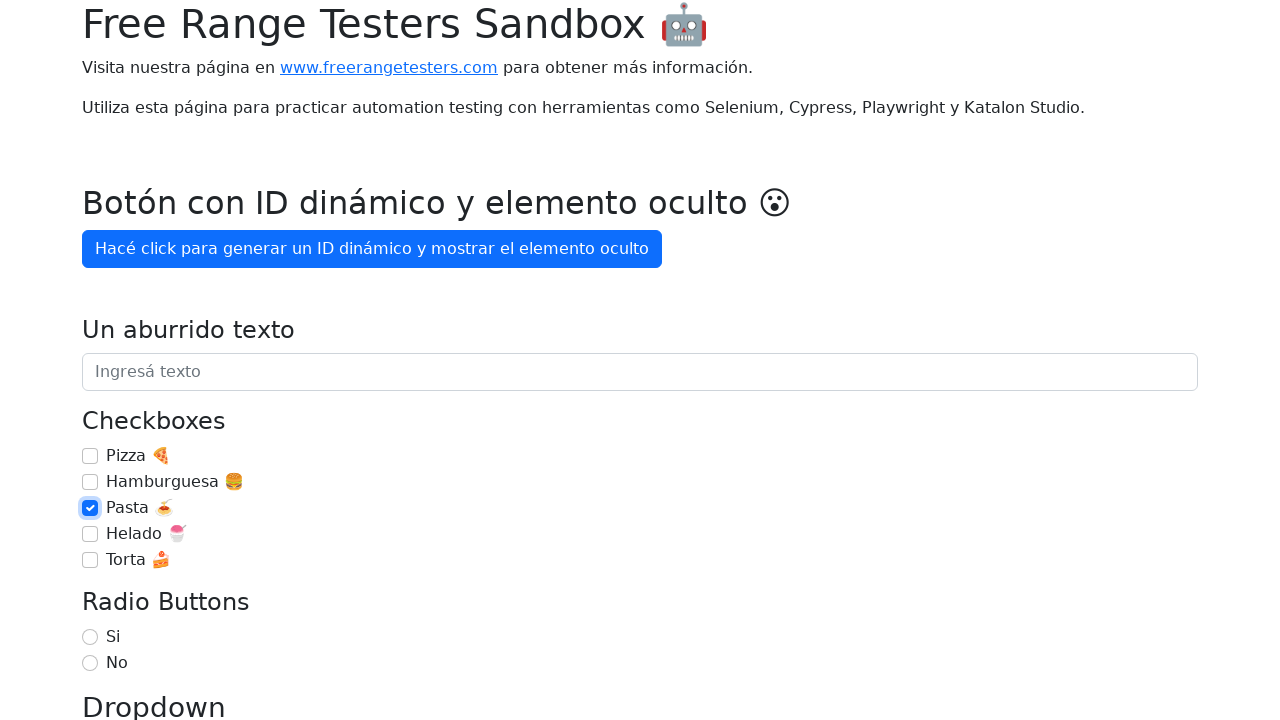

Verified that the Pasta checkbox is checked
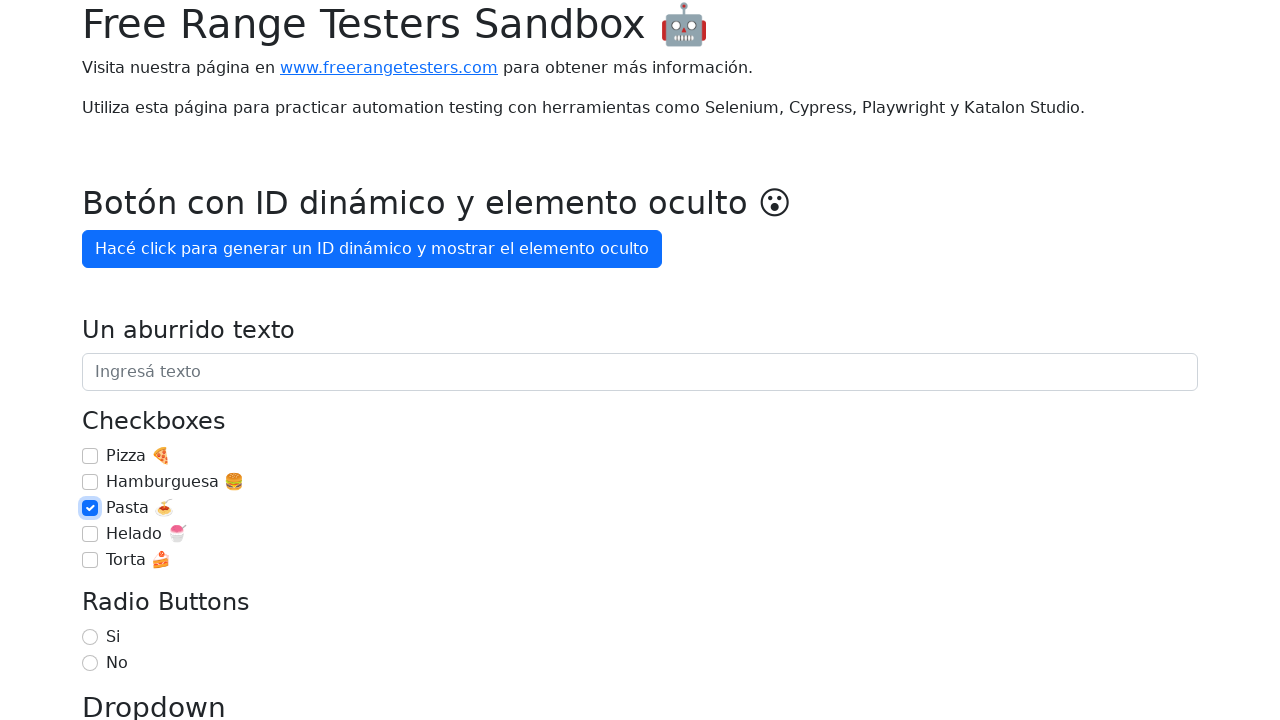

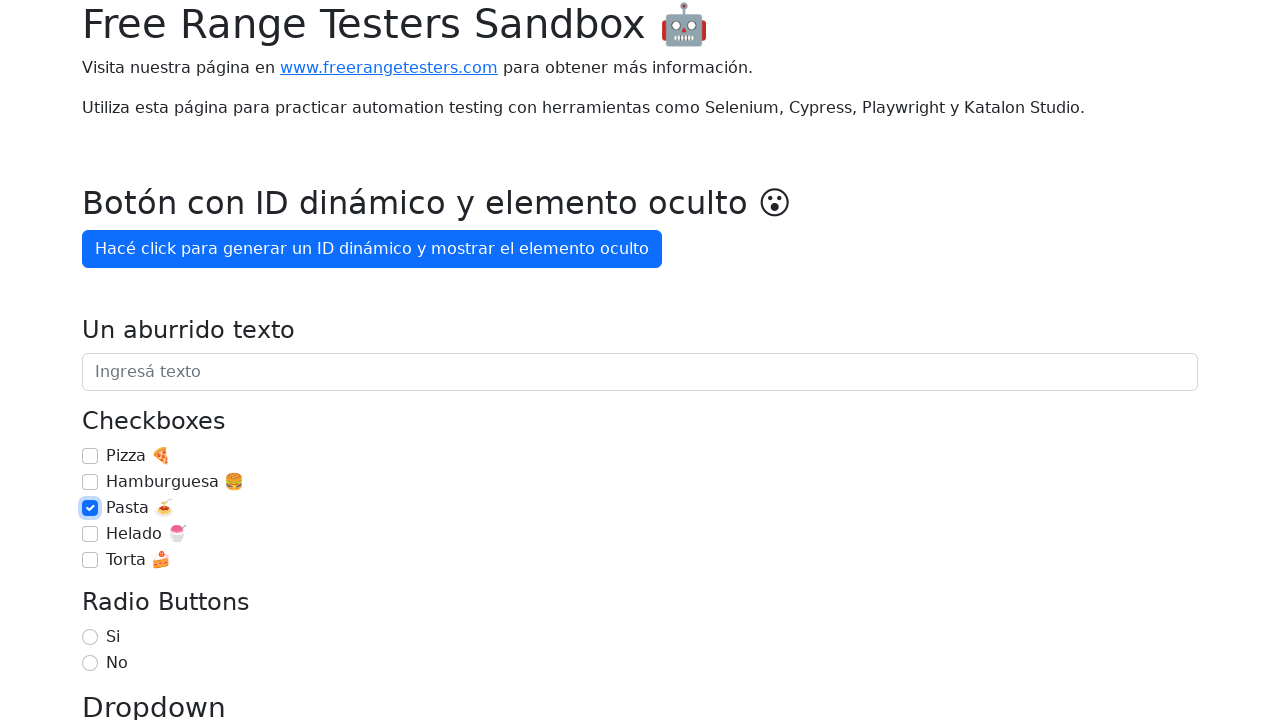